Tests working with multiple windows using a more resilient approach - stores the first window handle before clicking, then finds the new window by comparing handles, and switches between them to verify correct focus.

Starting URL: http://the-internet.herokuapp.com/windows

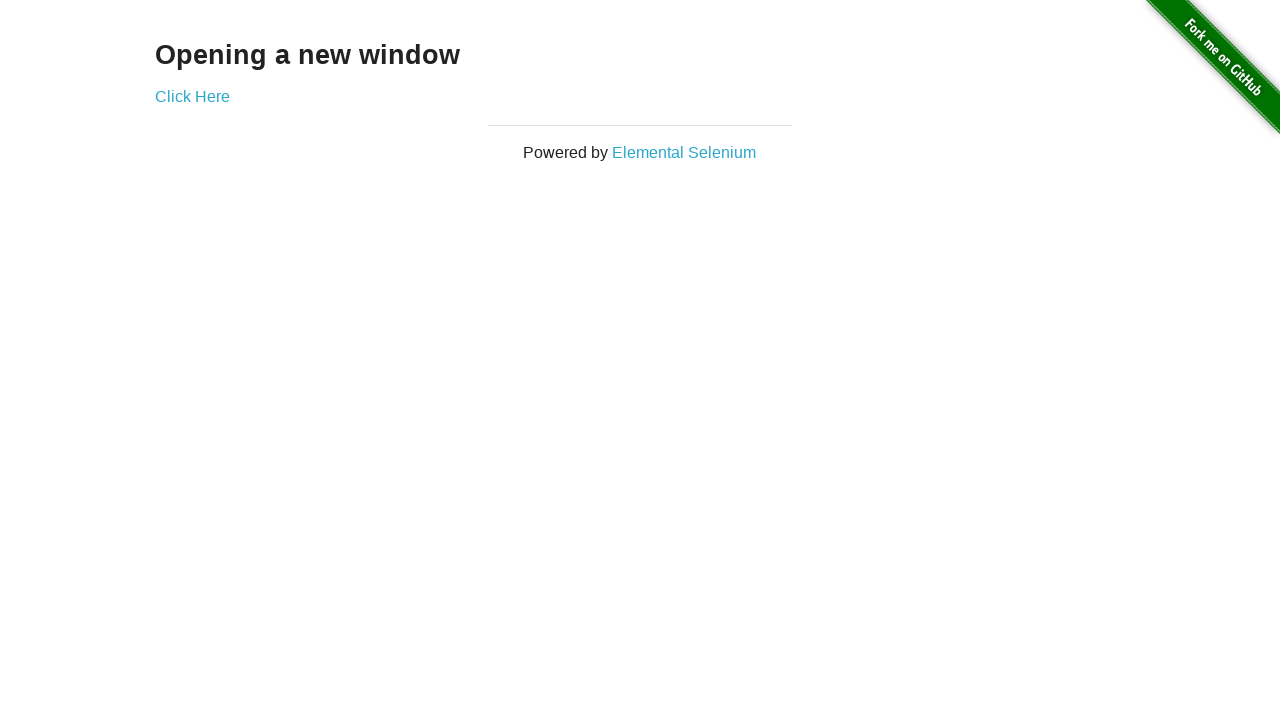

Stored reference to first page
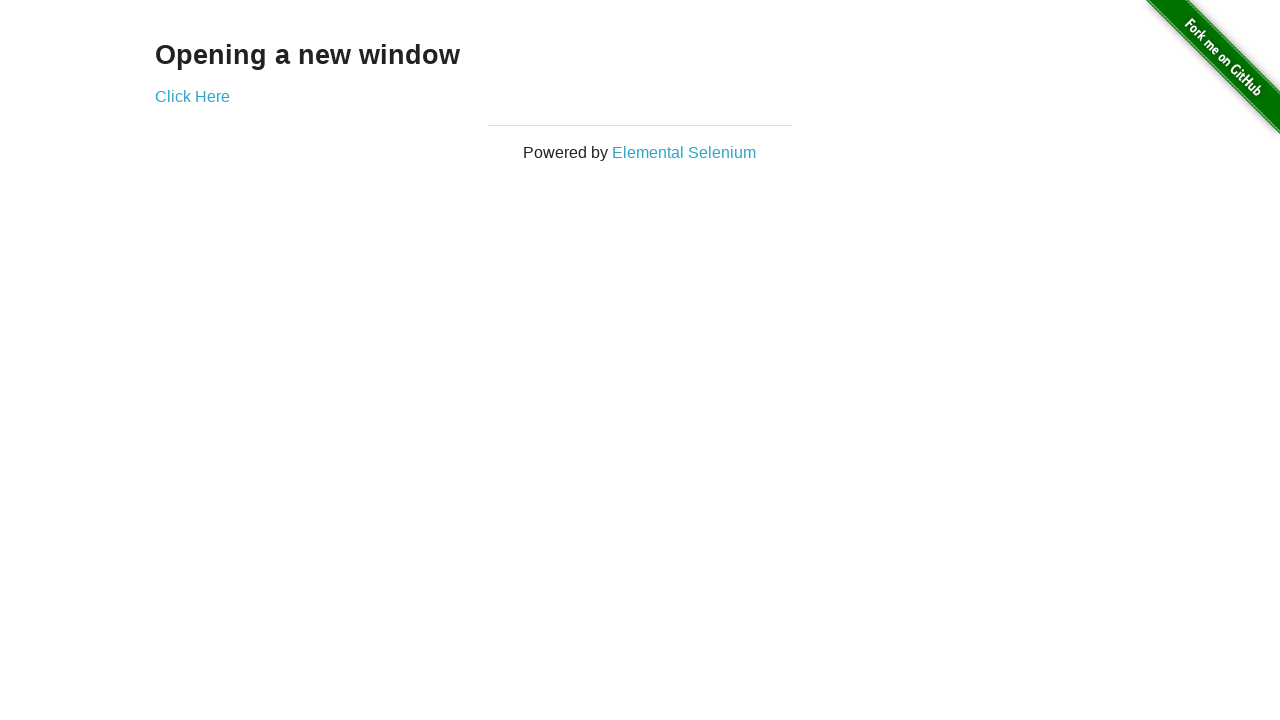

Clicked link to open new window at (192, 96) on .example a
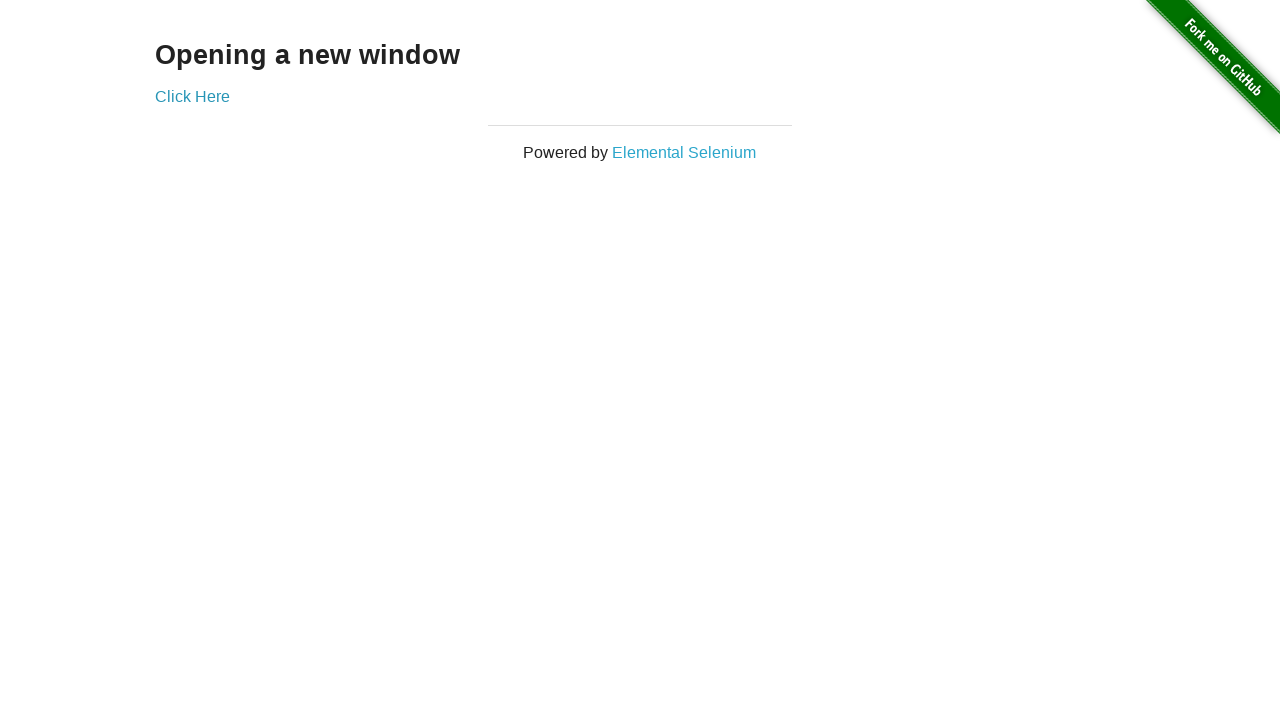

Waited for new window to open
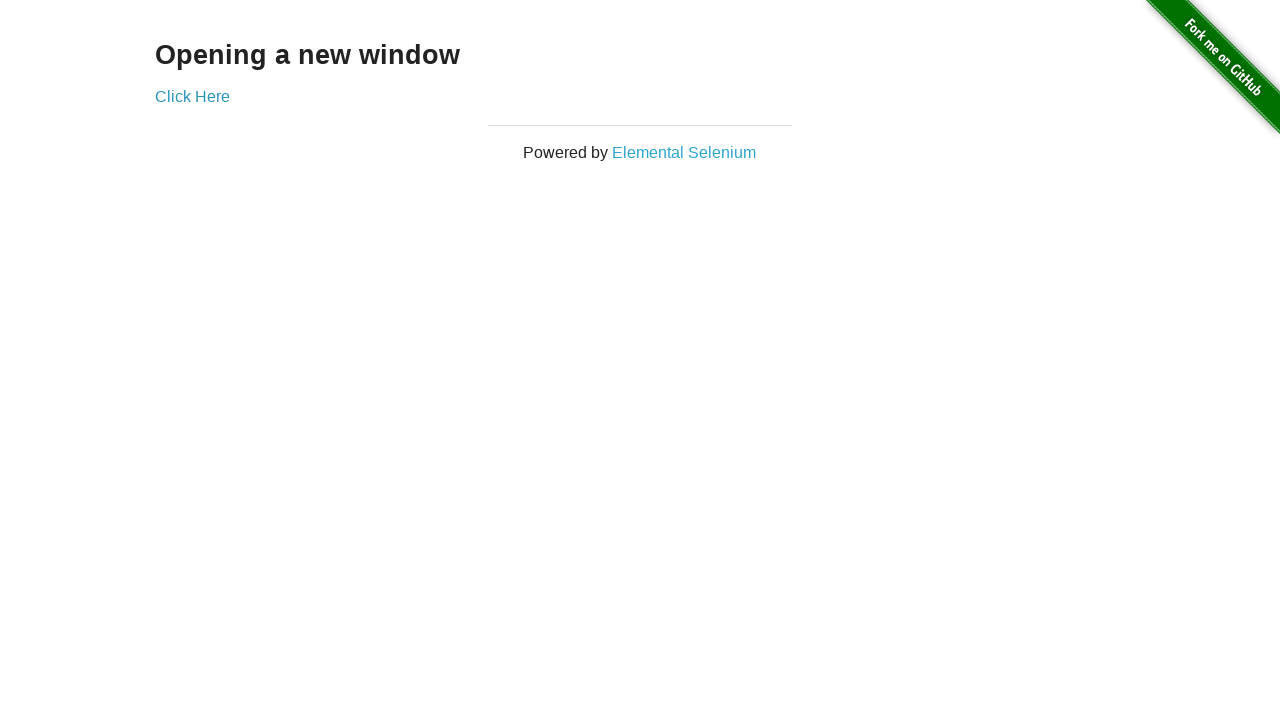

Retrieved all open pages from context
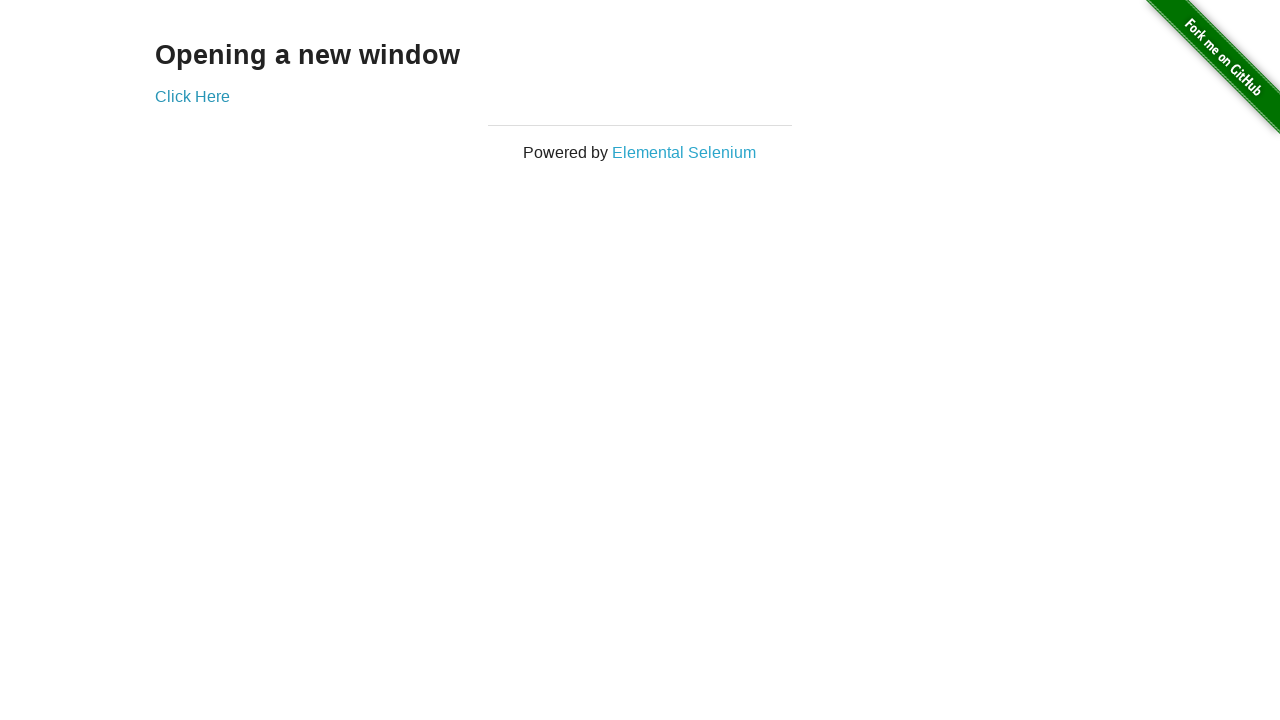

Found new window by comparing page handles
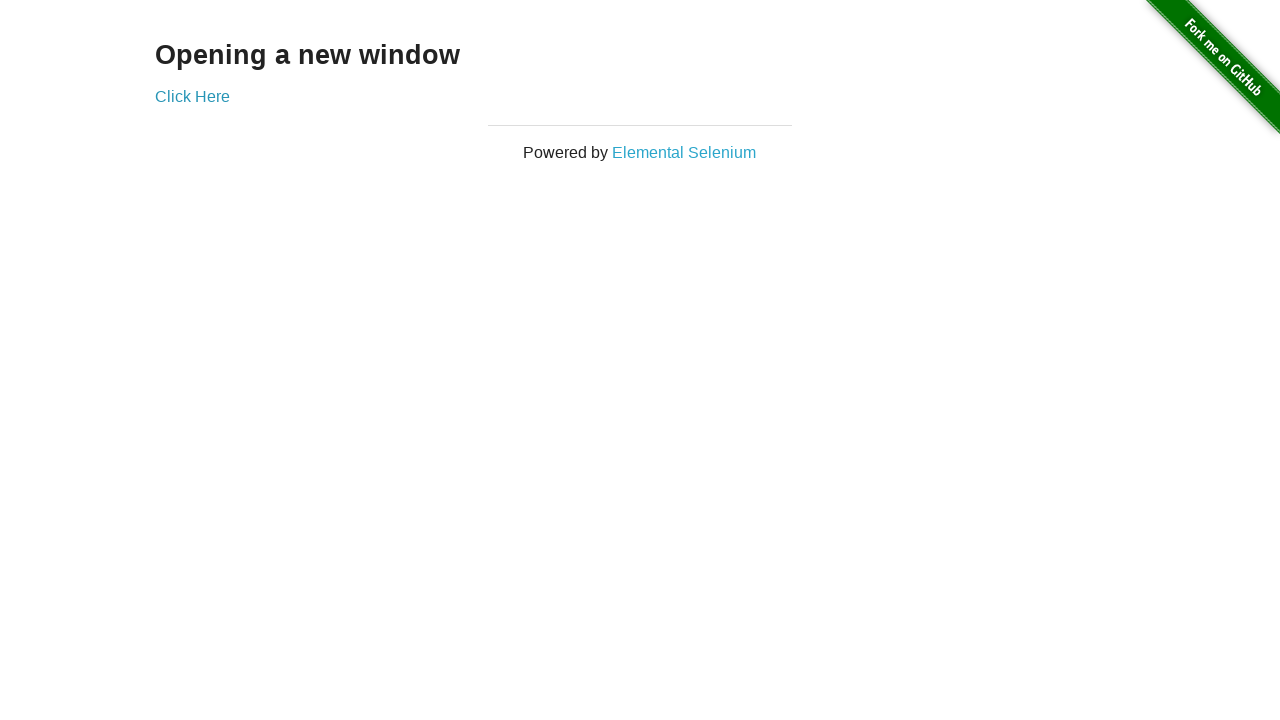

Switched focus to first window
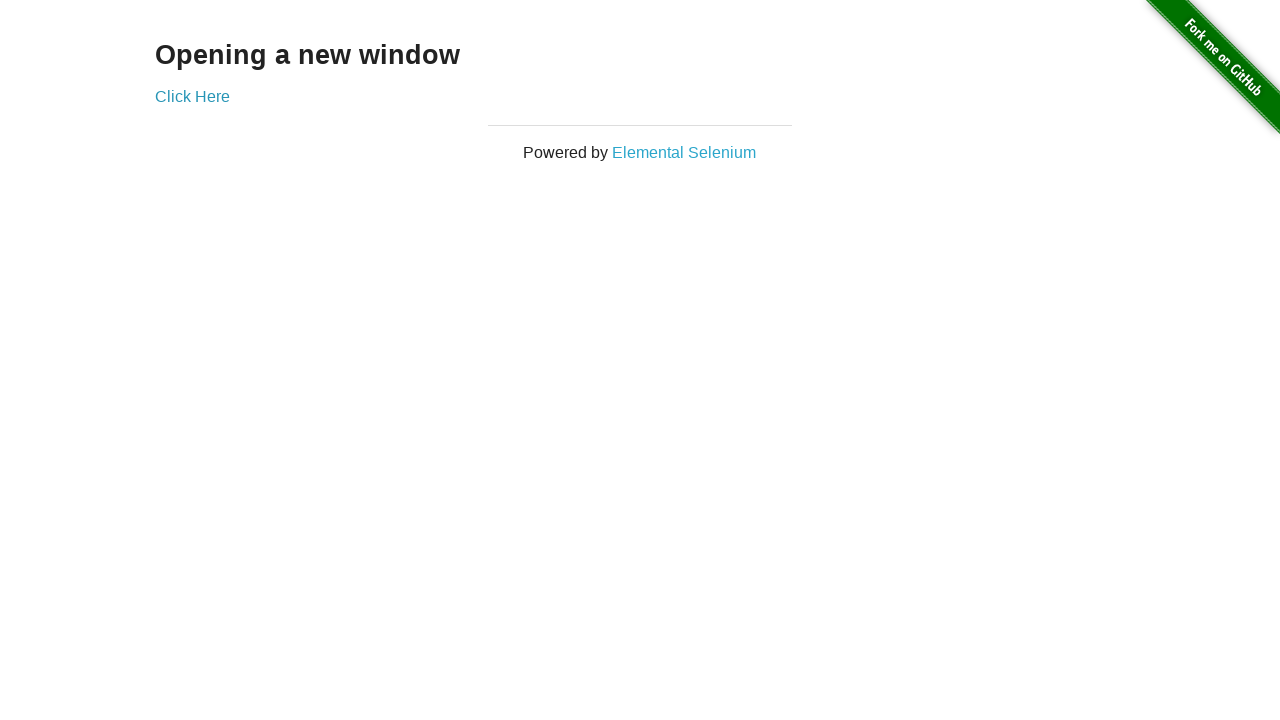

Verified first window title is not 'New Window'
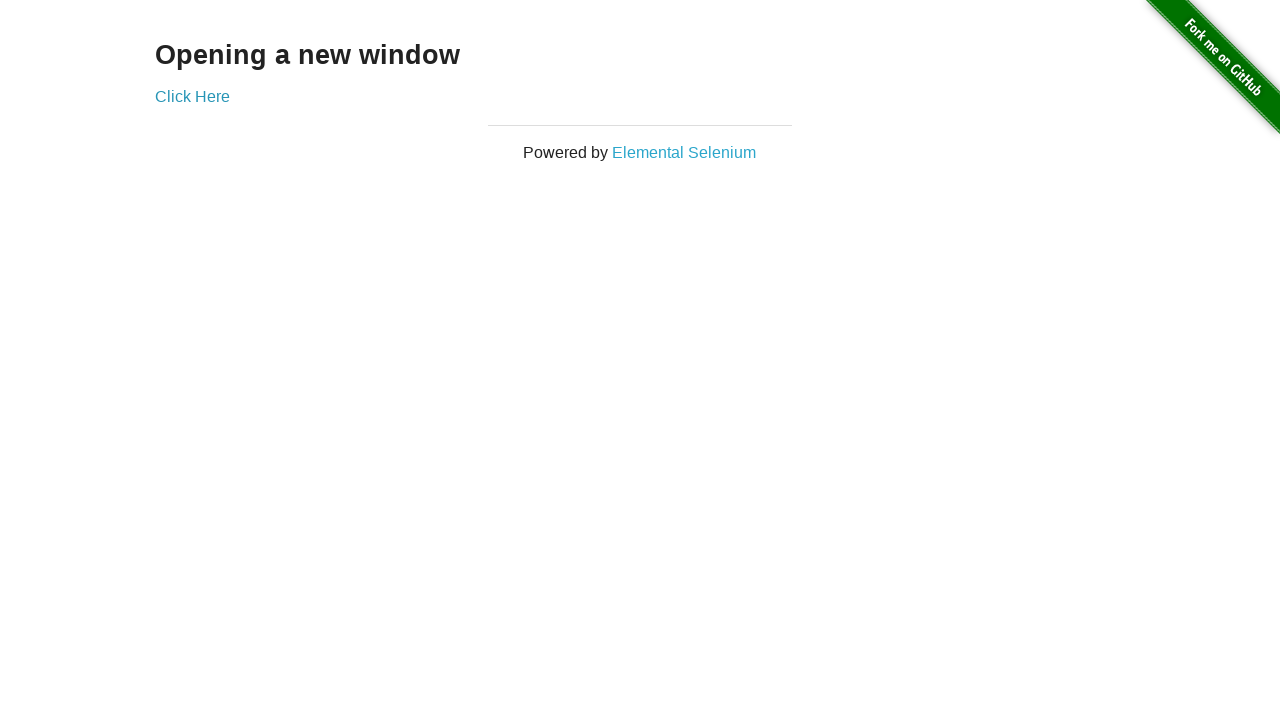

Switched focus to new window
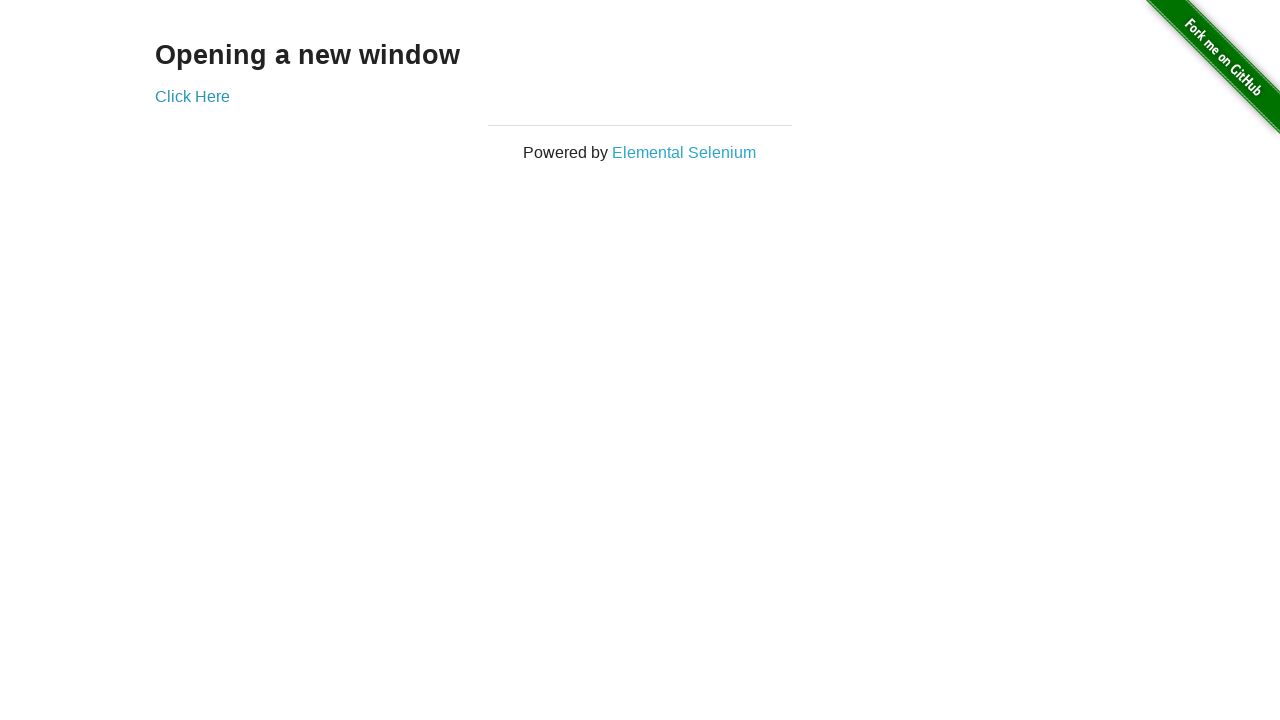

Waited for new window to fully load
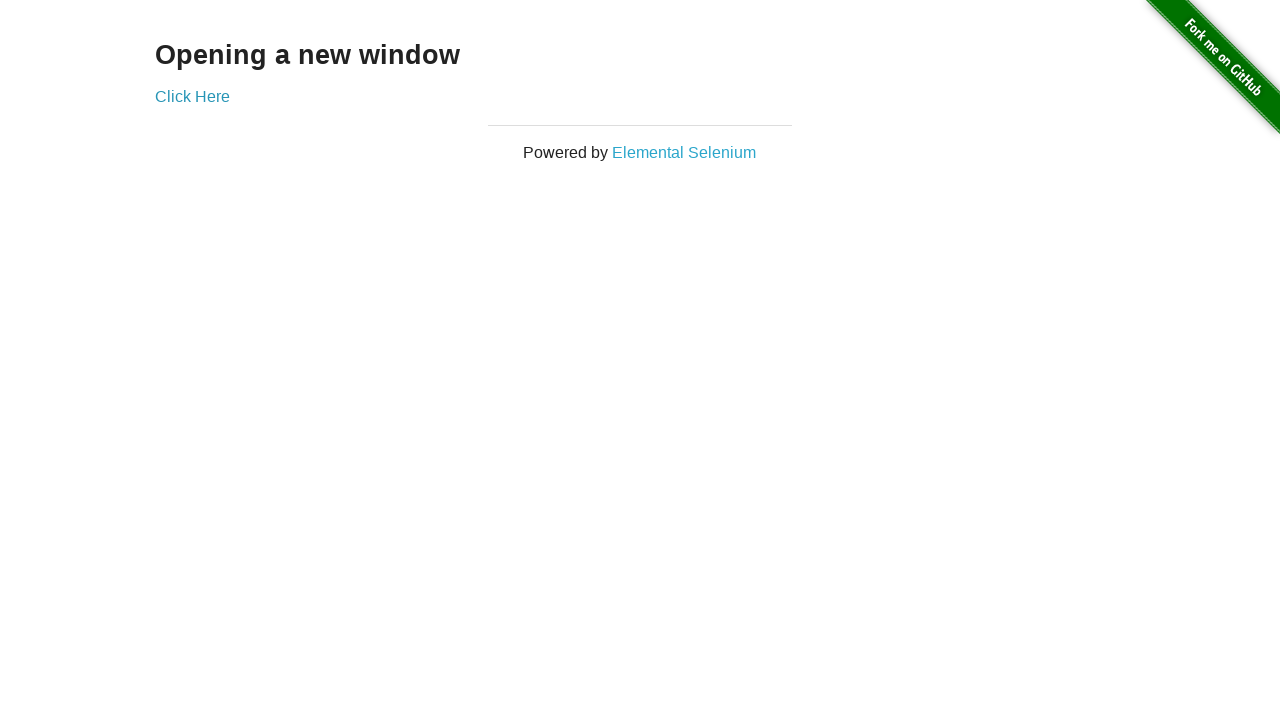

Verified new window title is 'New Window'
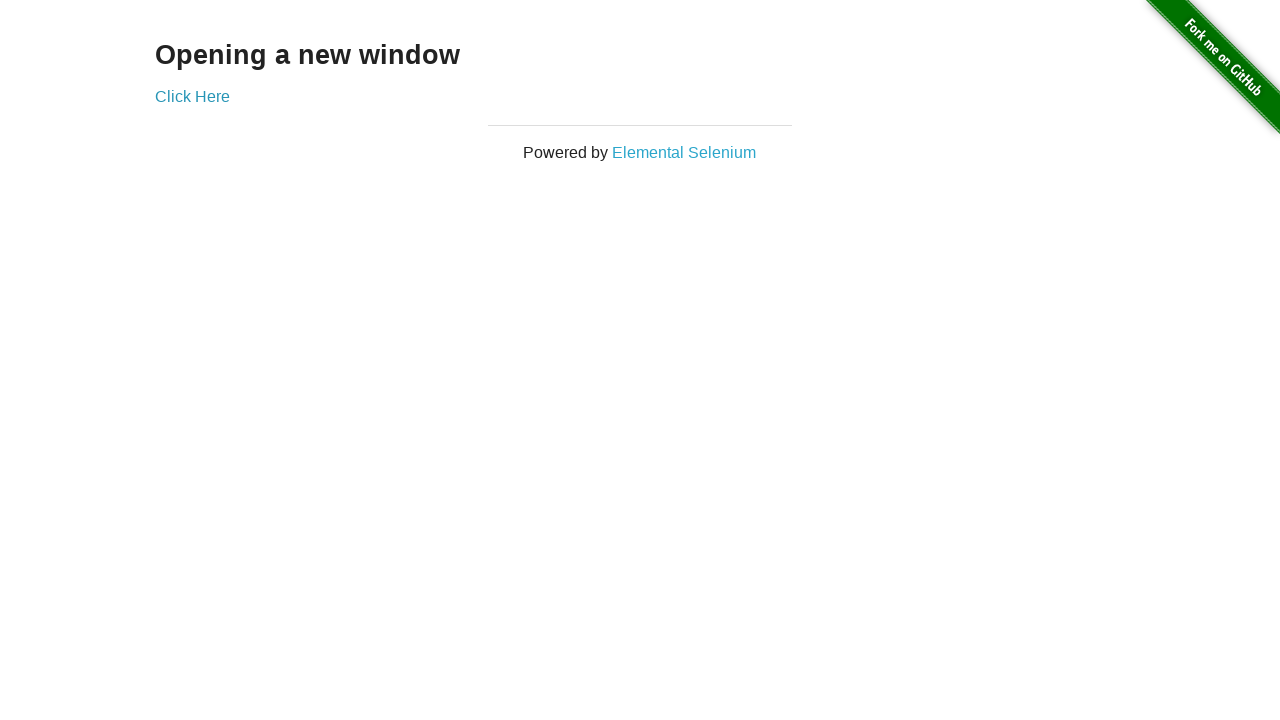

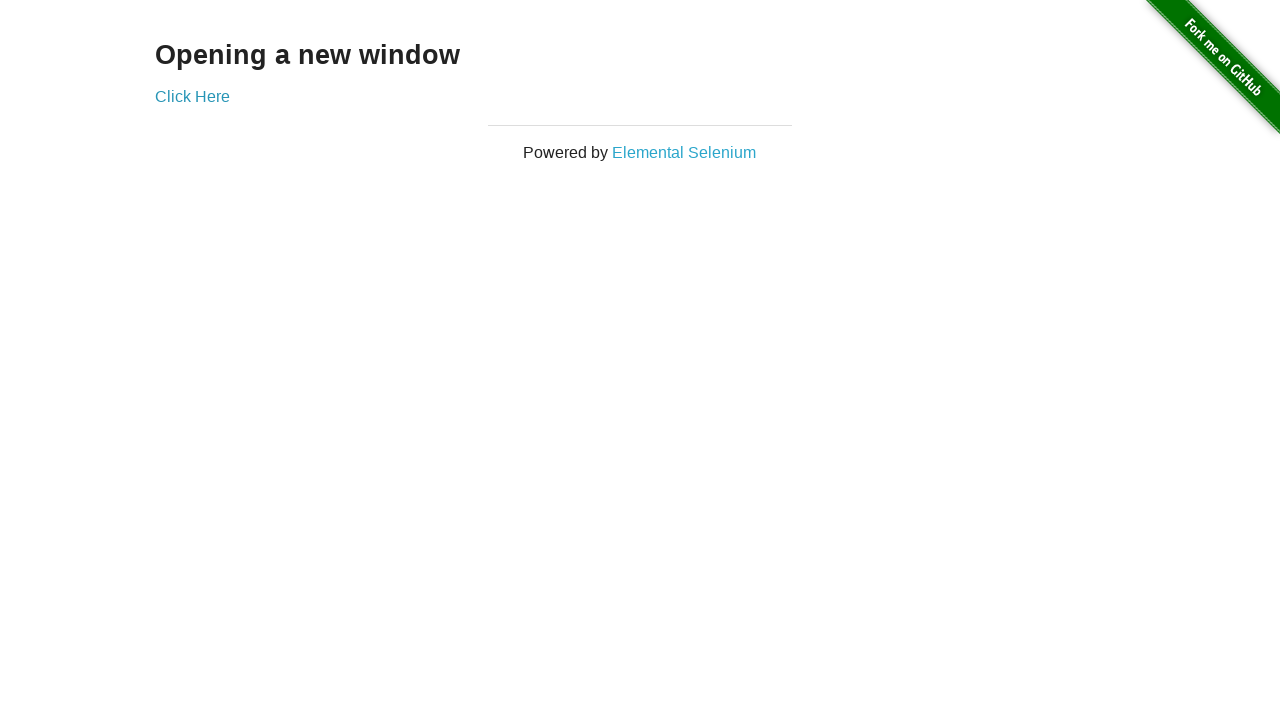